Tests an e-commerce checkout flow by searching for a product, adding it to cart, proceeding to checkout, and applying a promo code

Starting URL: https://rahulshettyacademy.com/seleniumPractise/#/

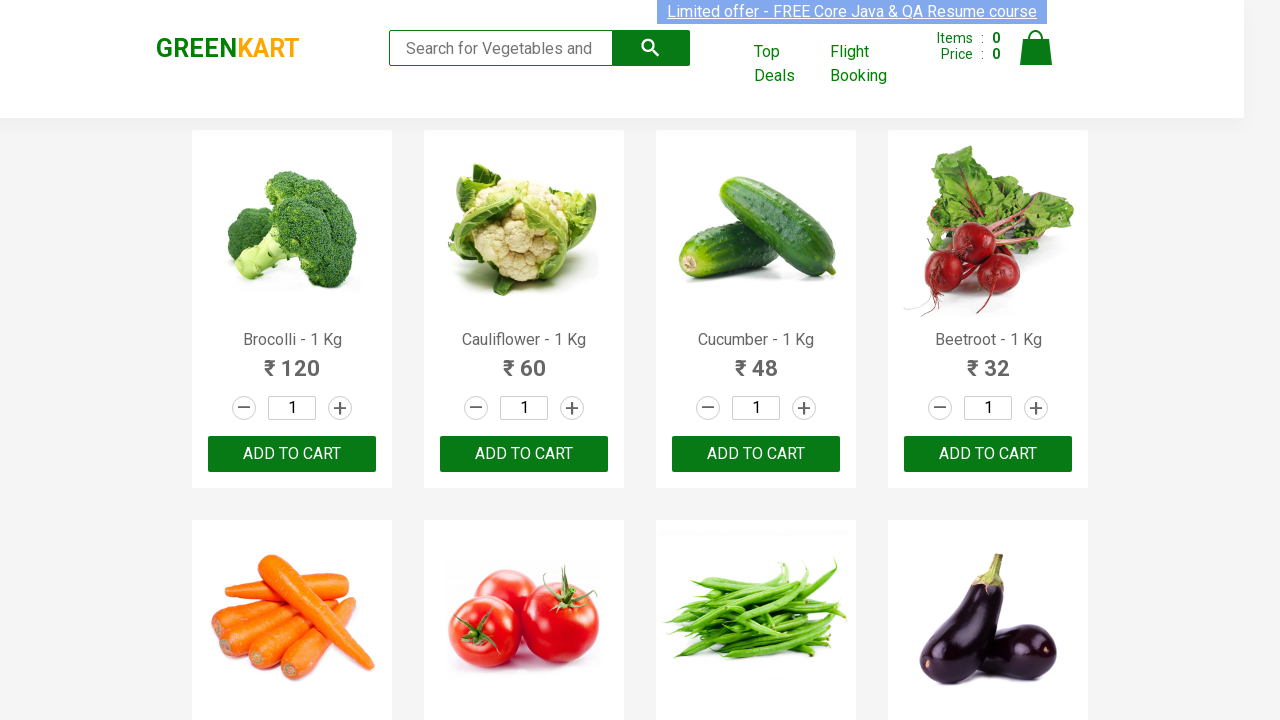

Filled search field with 'Brocolli' on input.search-keyword
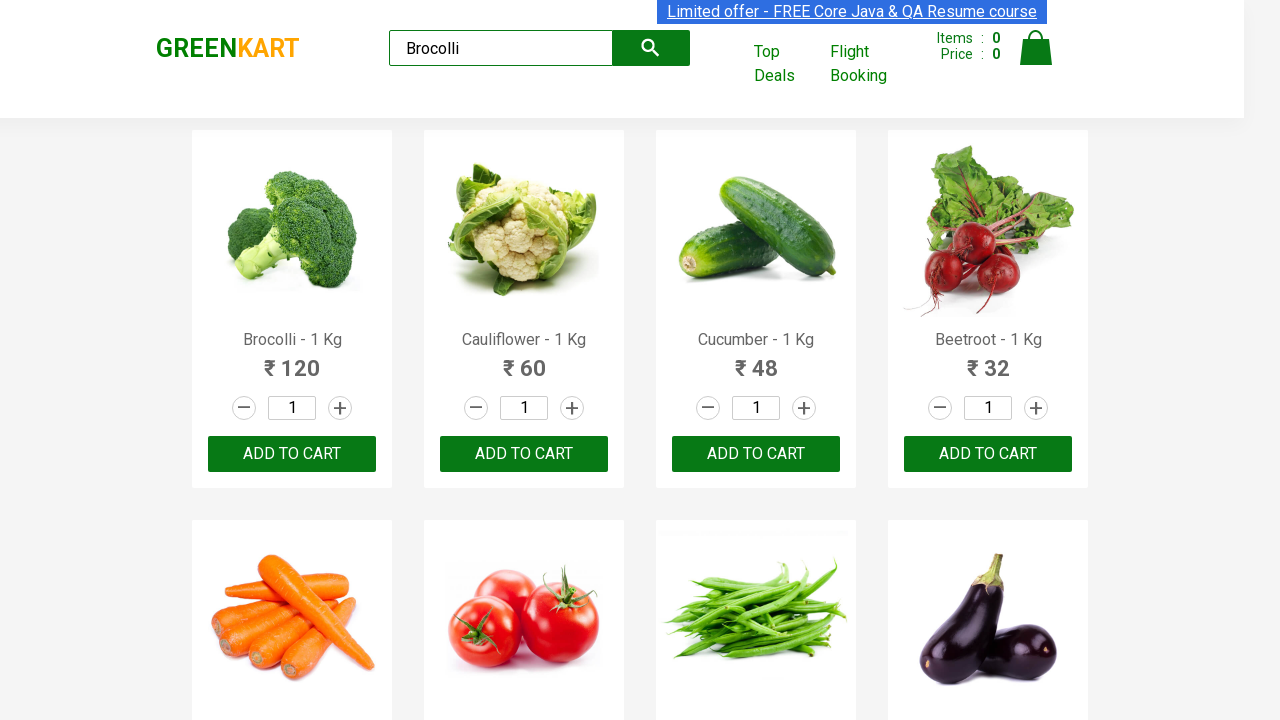

Clicked ADD TO CART button for Brocolli product at (292, 454) on xpath=//button[text()='ADD TO CART']
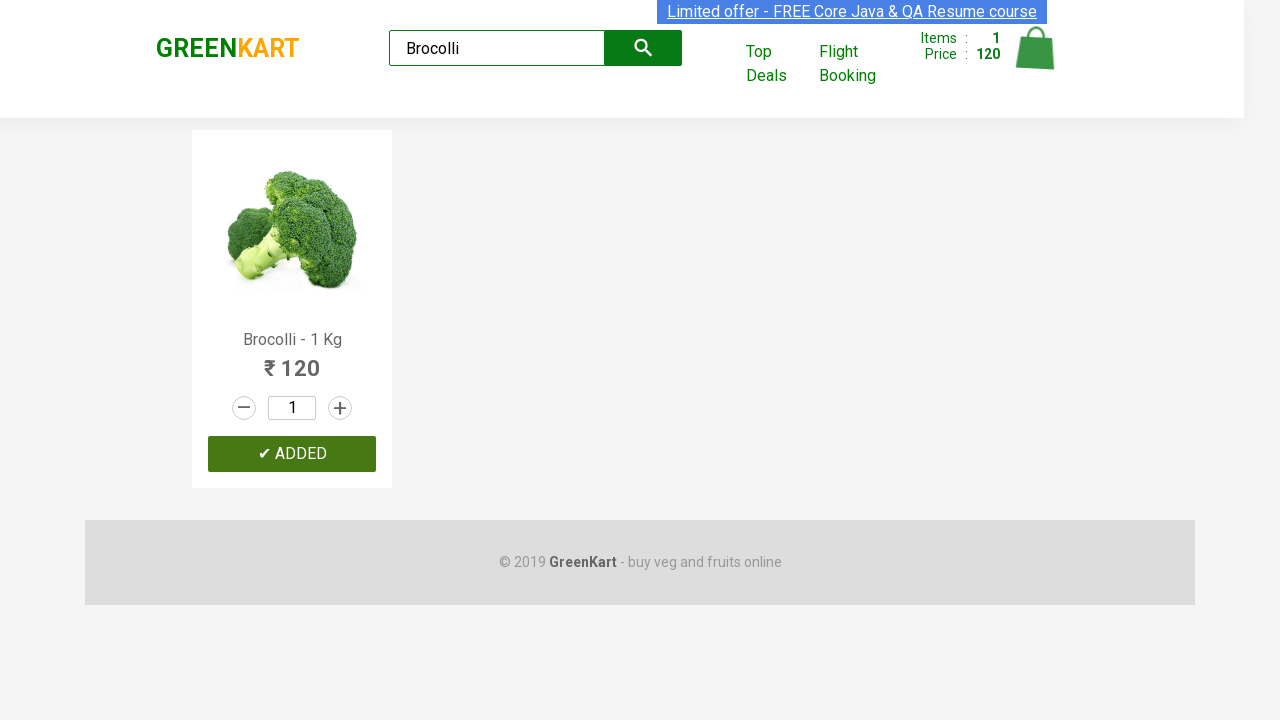

Clicked cart icon to open shopping cart at (1036, 59) on a.cart-icon
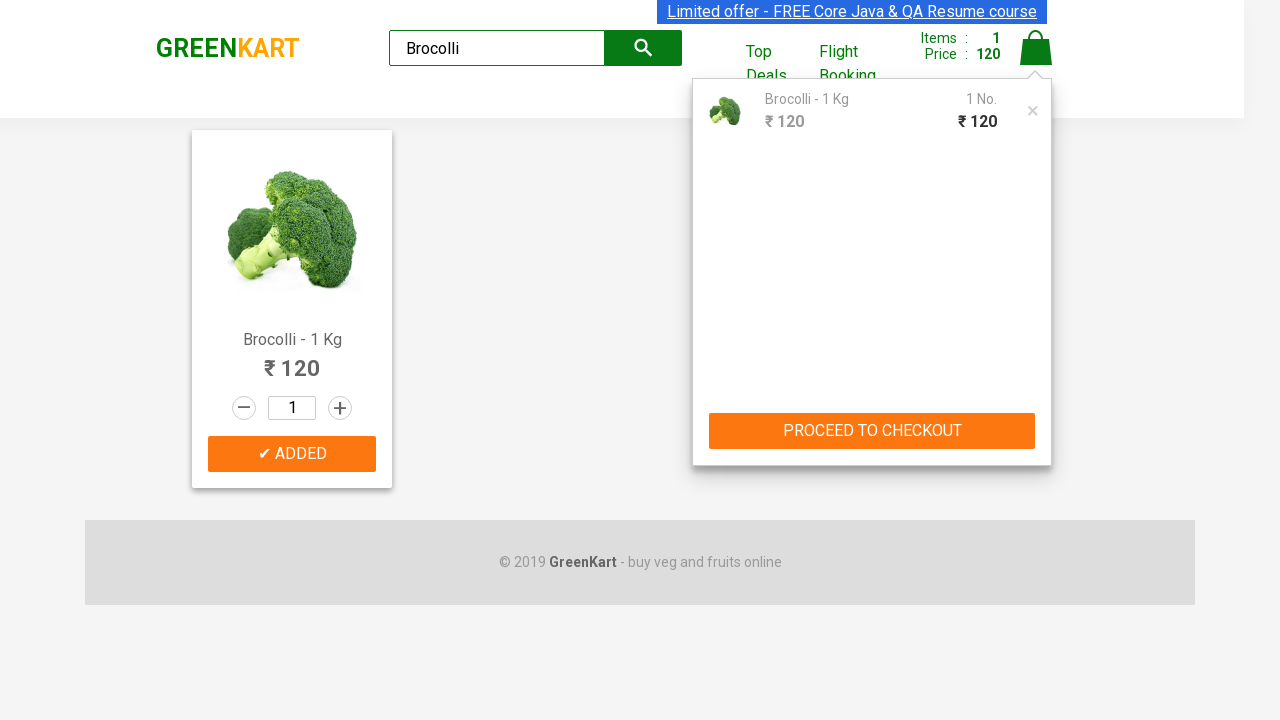

Clicked PROCEED TO CHECKOUT button at (872, 431) on xpath=//button[text()='PROCEED TO CHECKOUT']
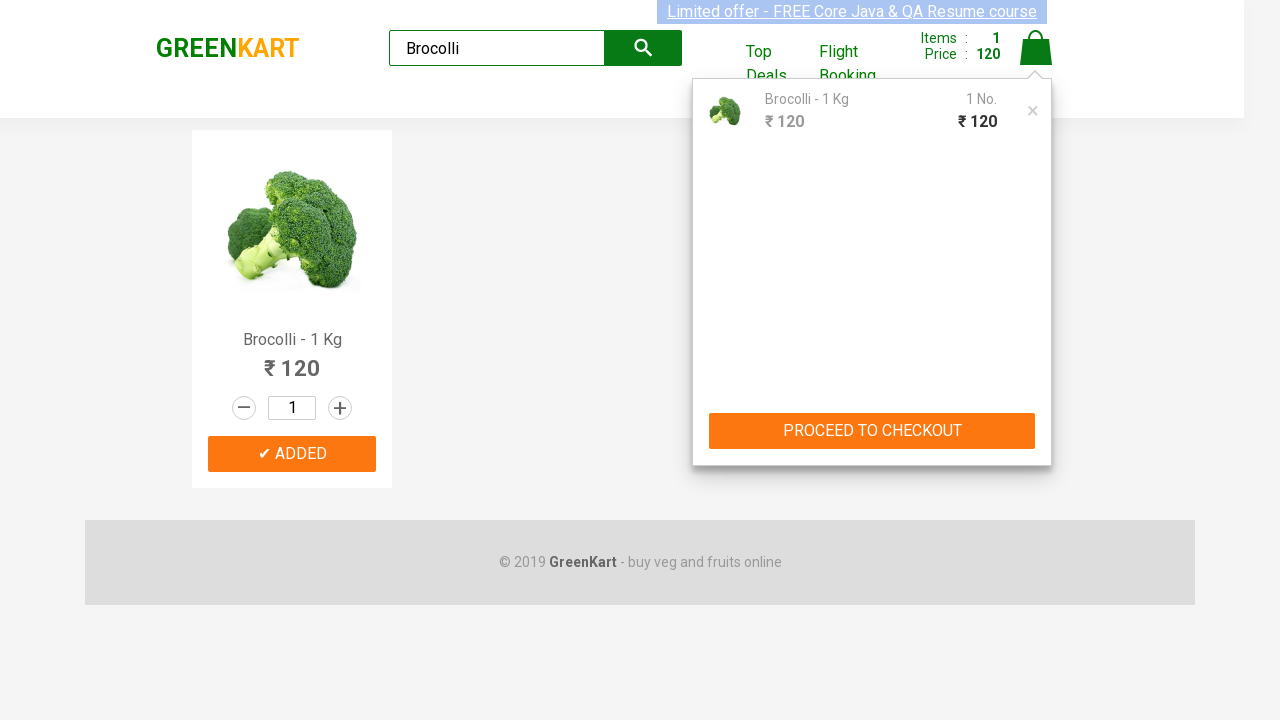

Entered promo code 'rahulshettyacademy' on input.promoCode
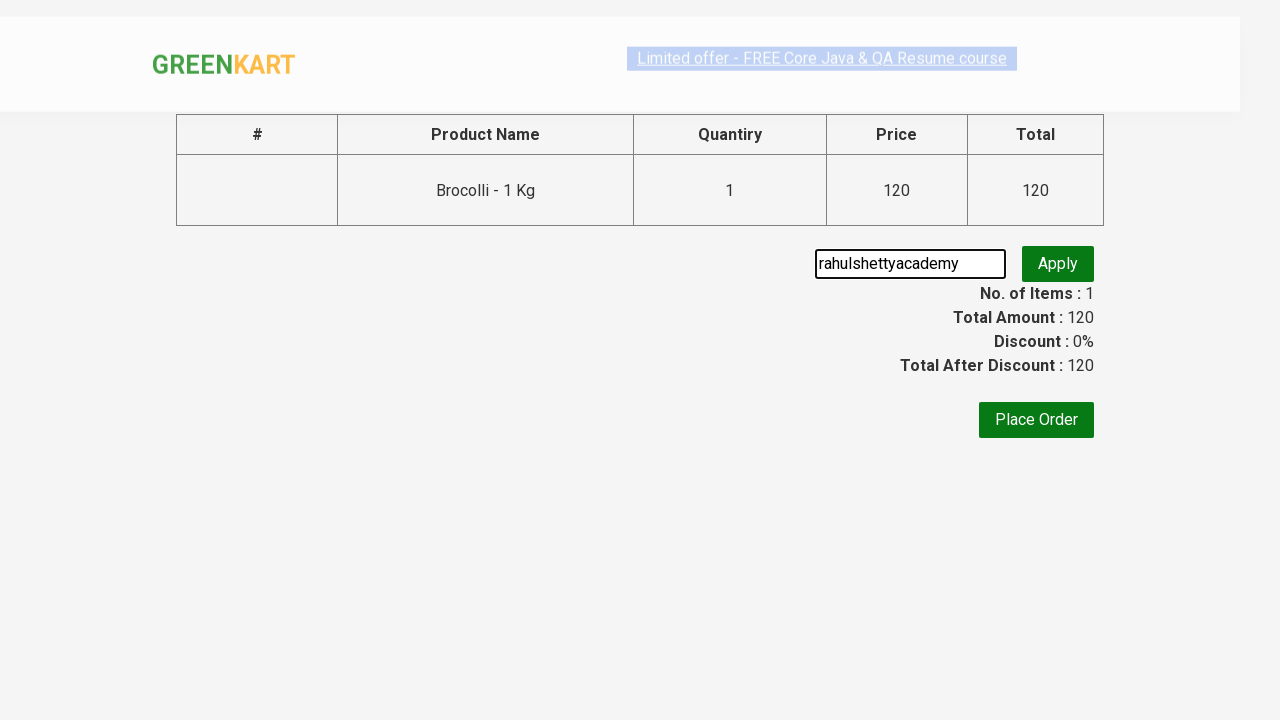

Clicked button to apply promo code at (1058, 264) on button.promoBtn
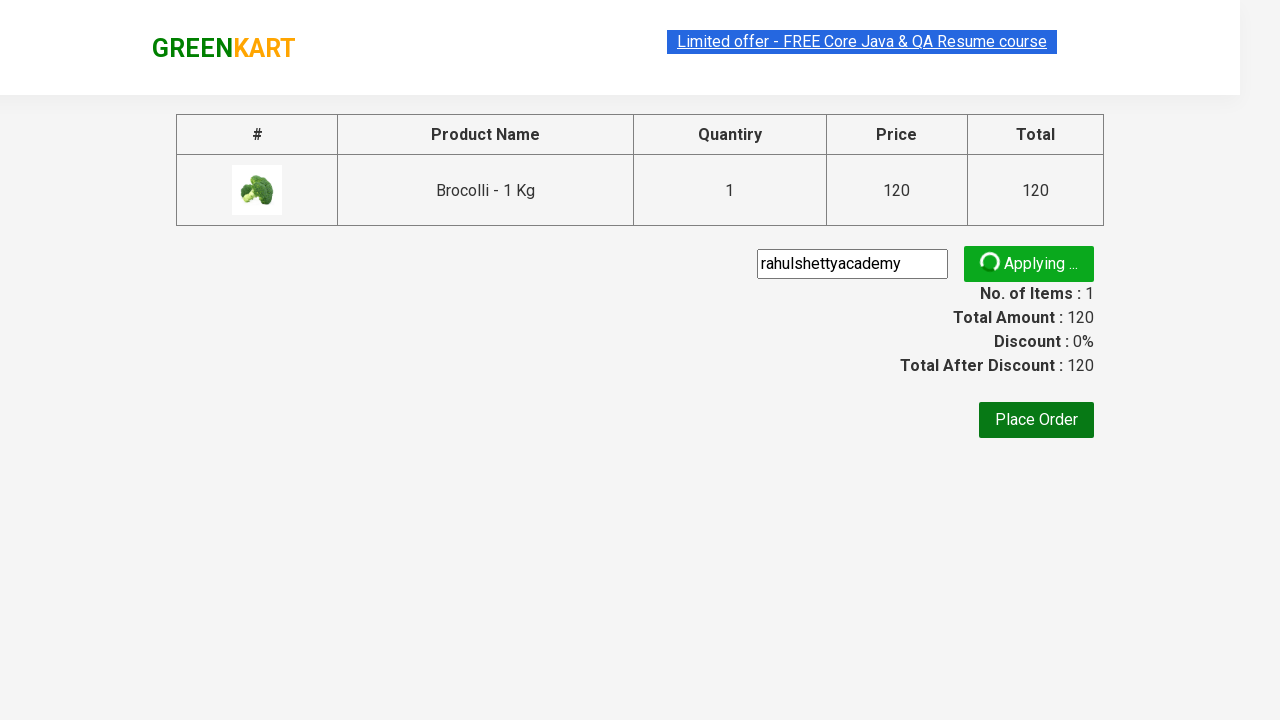

Promo code information appeared on page
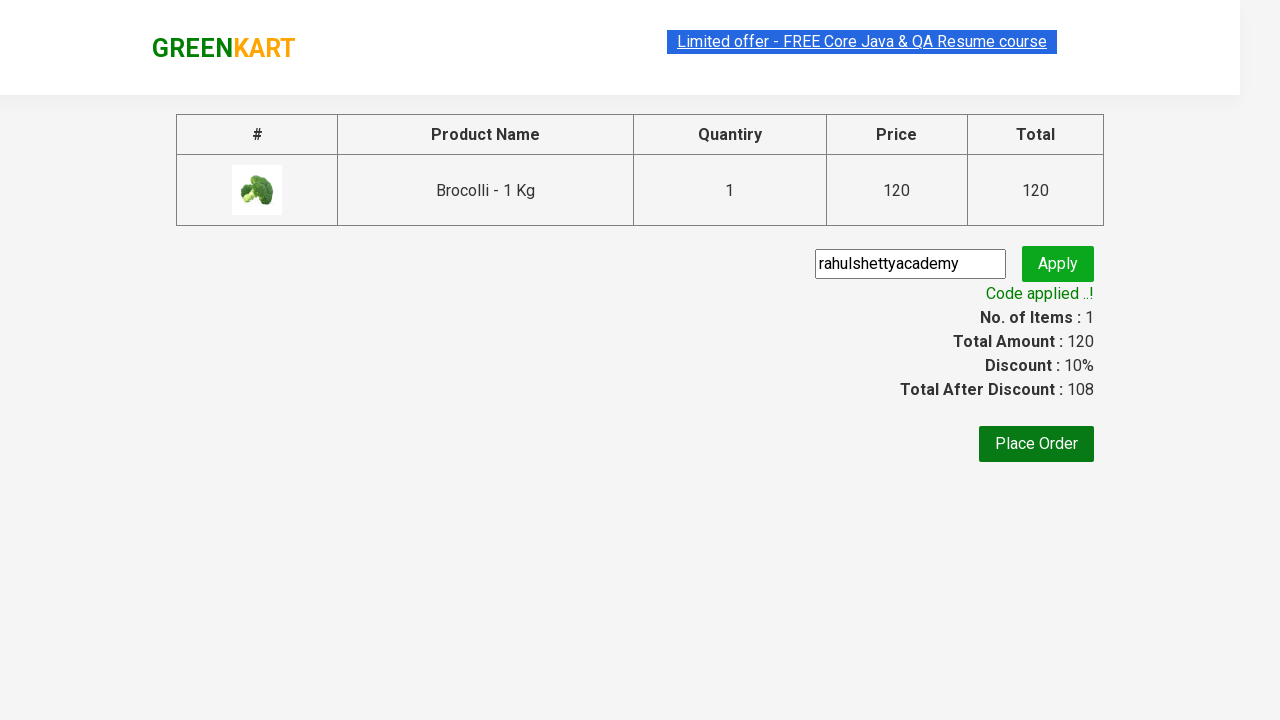

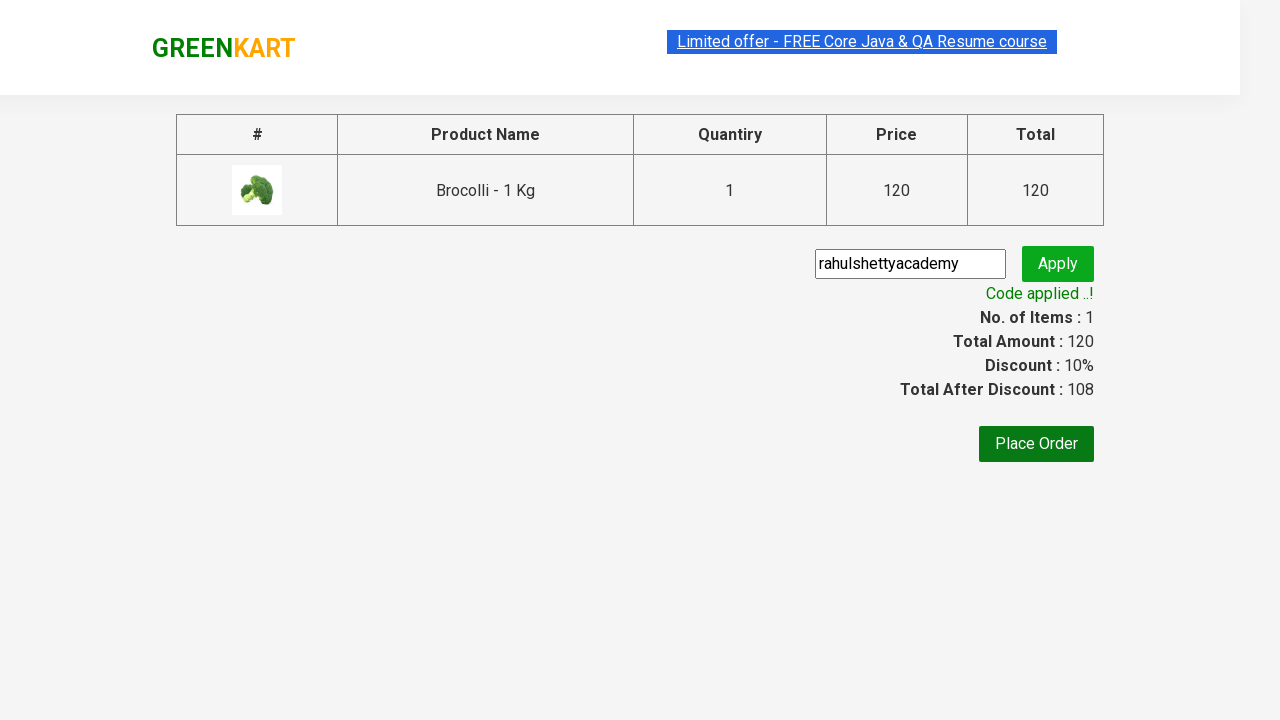